Tests right-click context menu functionality by right-clicking an element, hovering over menu items, and clicking to dismiss

Starting URL: http://swisnl.github.io/jQuery-contextMenu/demo.html

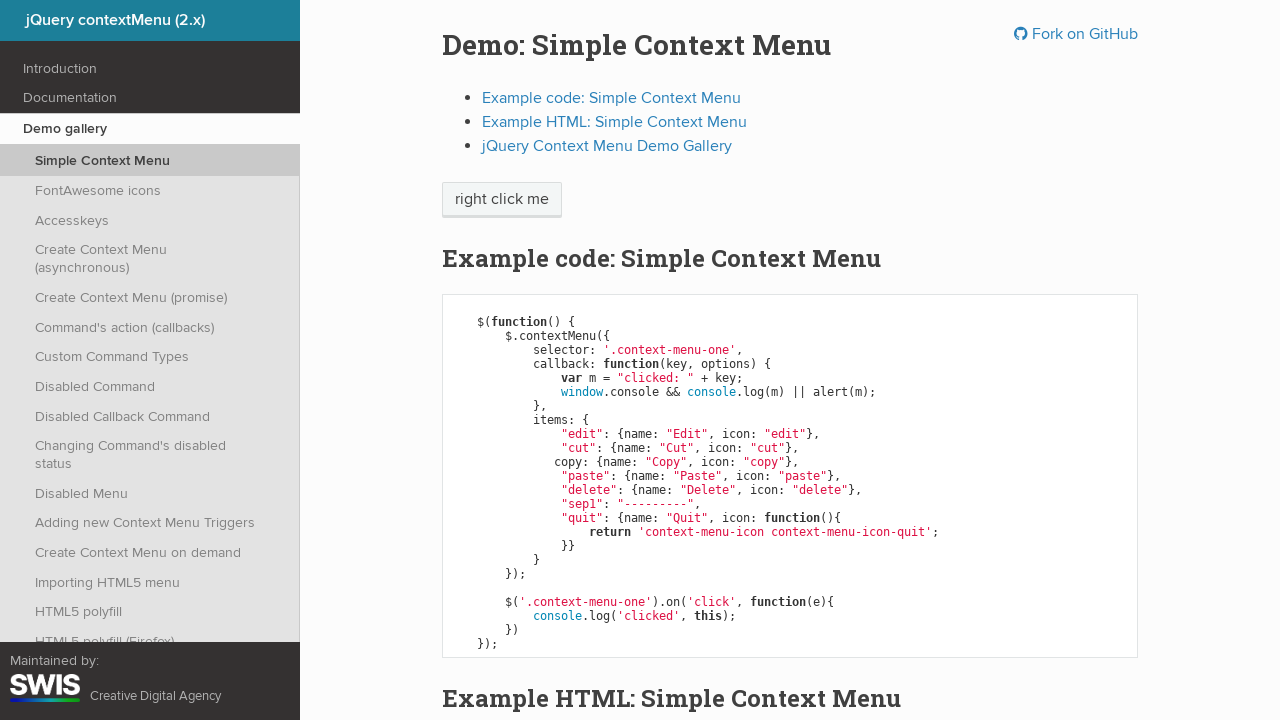

Right-clicked on context menu element to open context menu at (502, 200) on span.context-menu-one
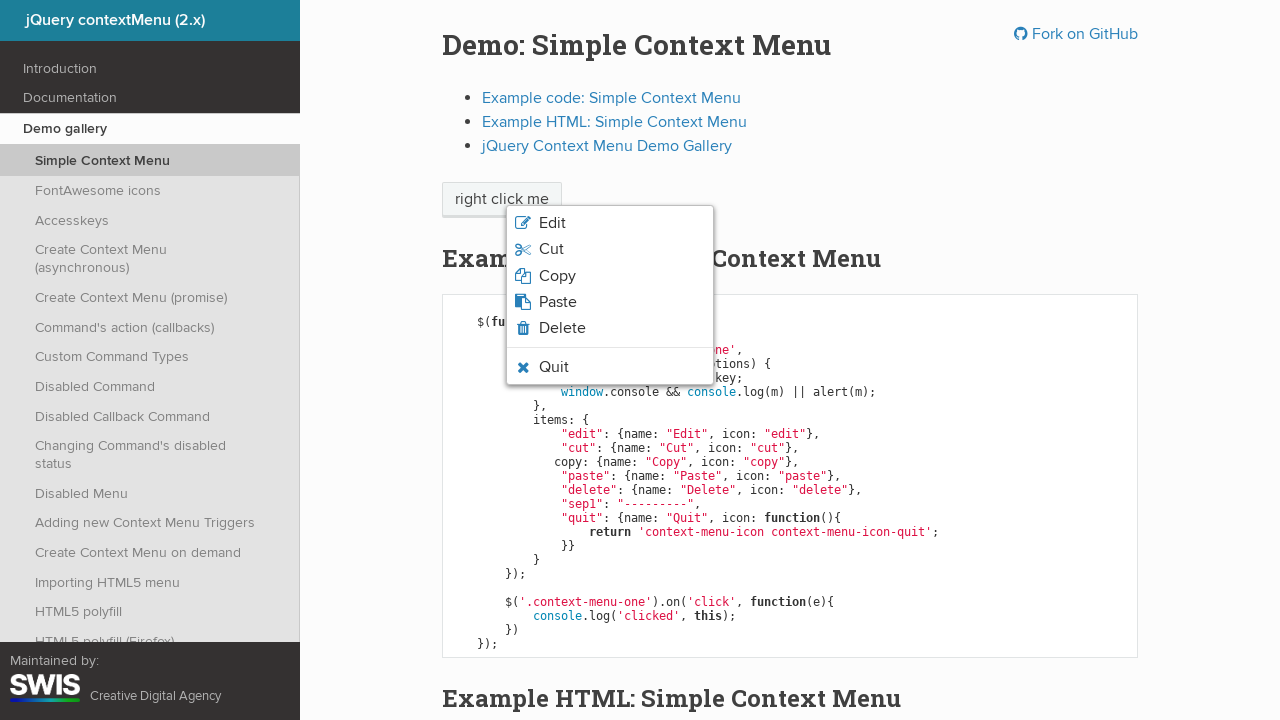

Waited 3 seconds for context menu to appear
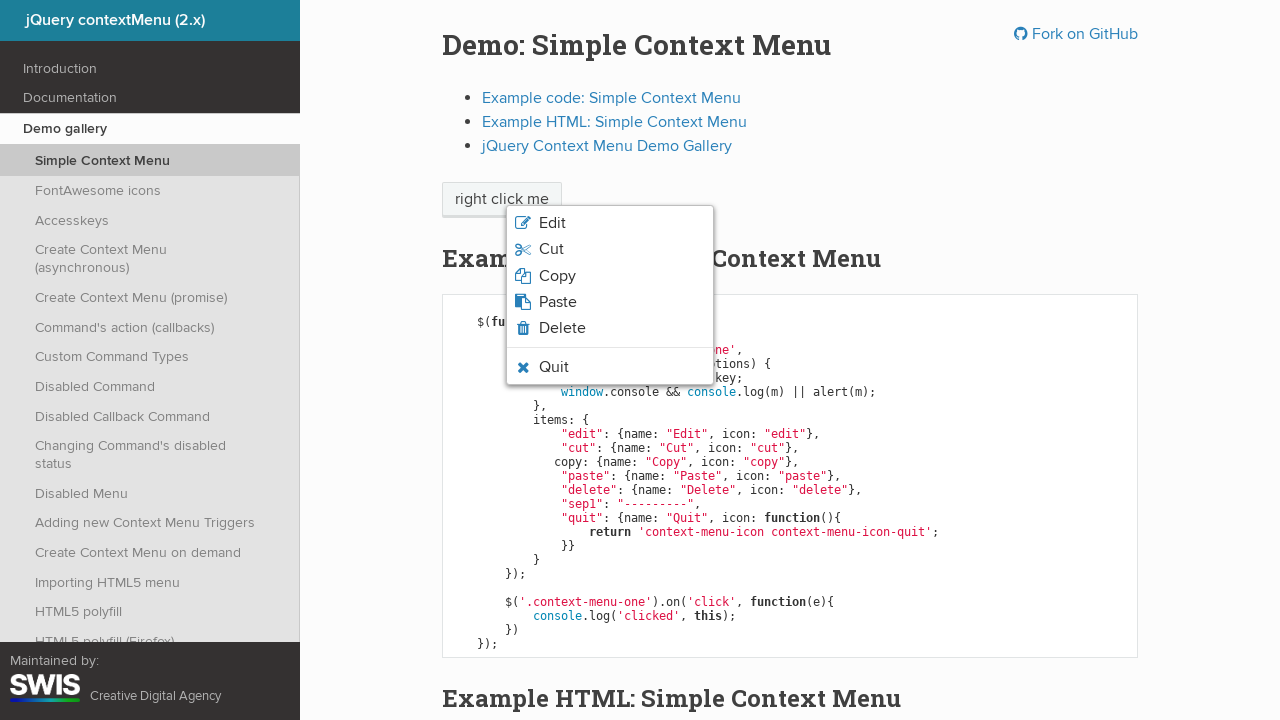

Verified quit option is visible in context menu
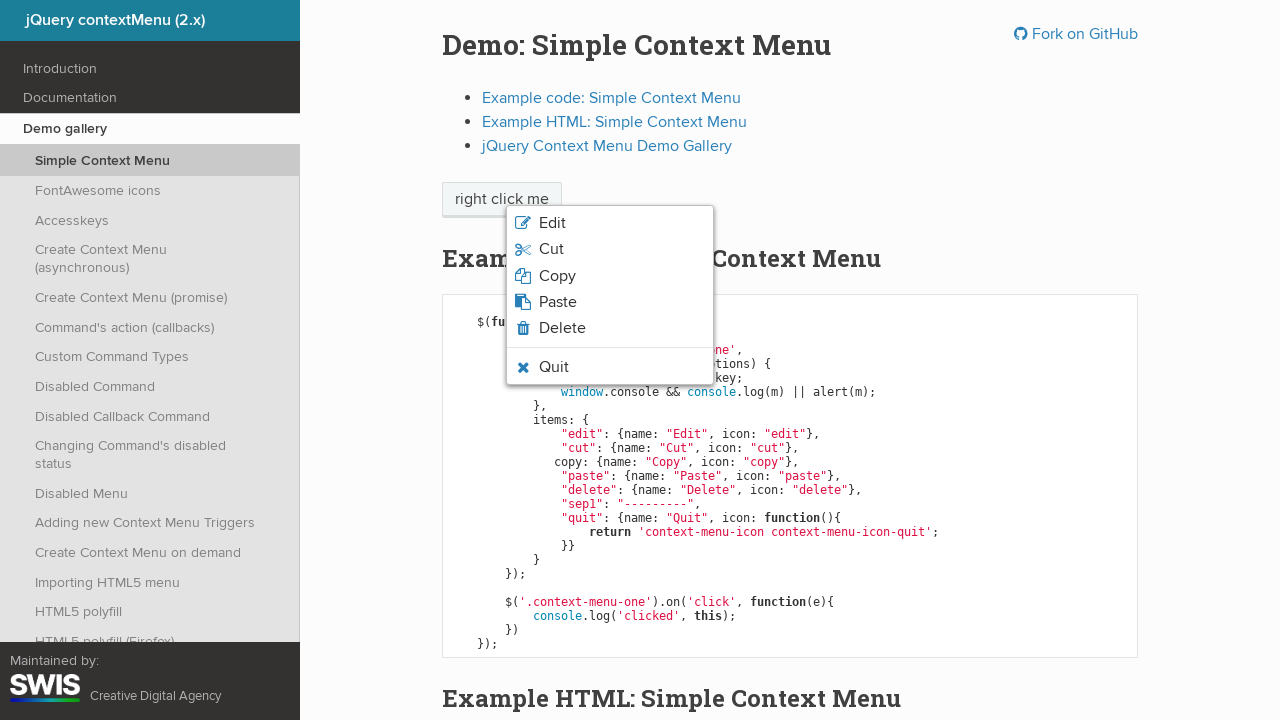

Hovered over quit option in context menu at (610, 367) on li.context-menu-icon-quit
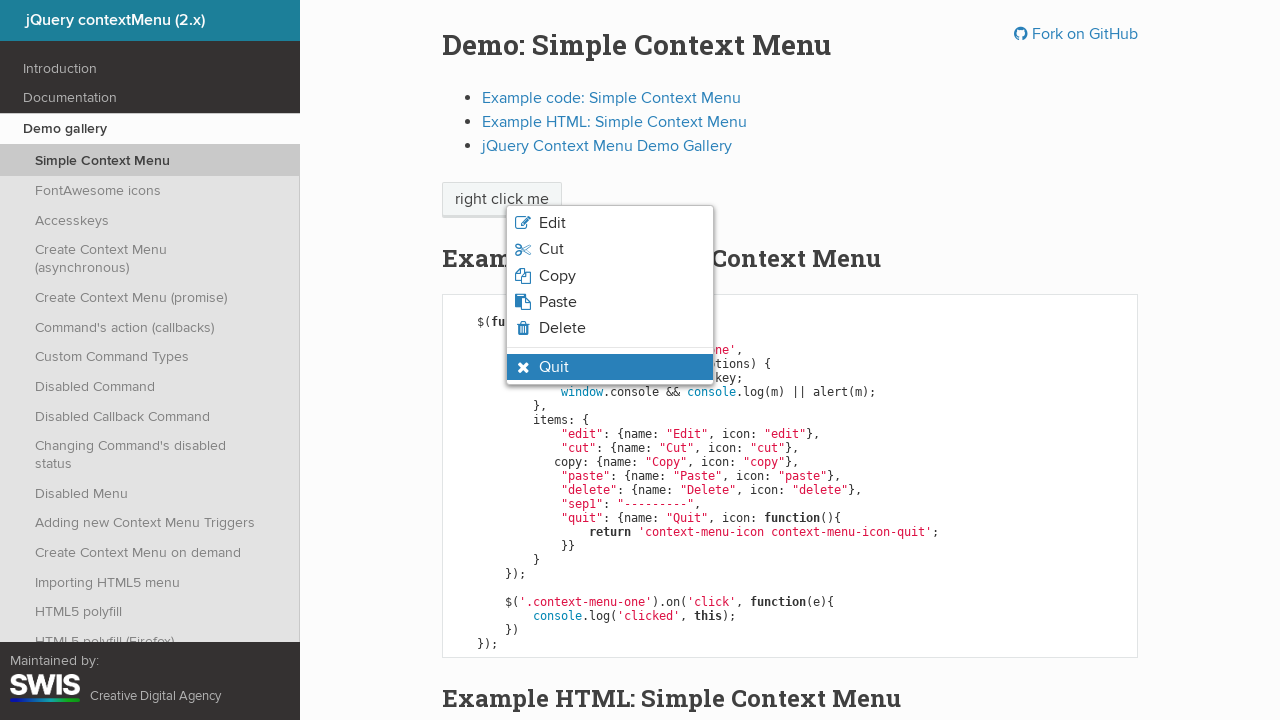

Waited 3 seconds for hover effect to apply
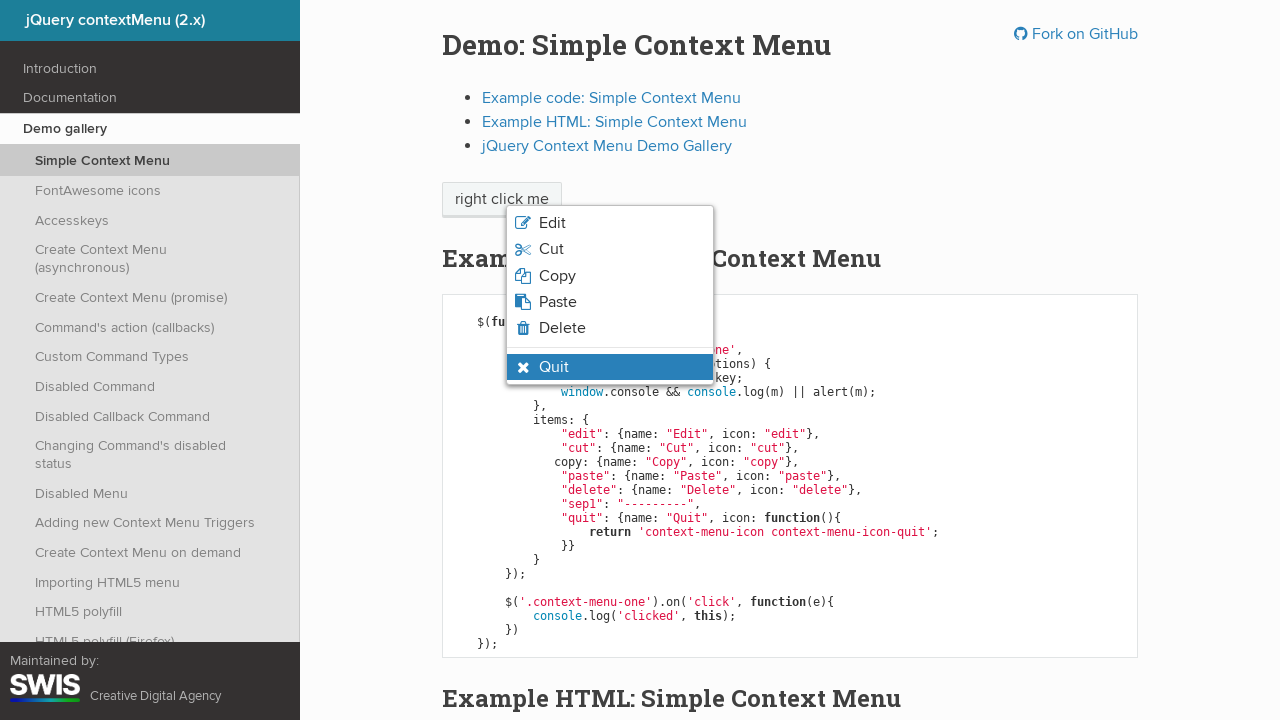

Verified quit option has hover state applied
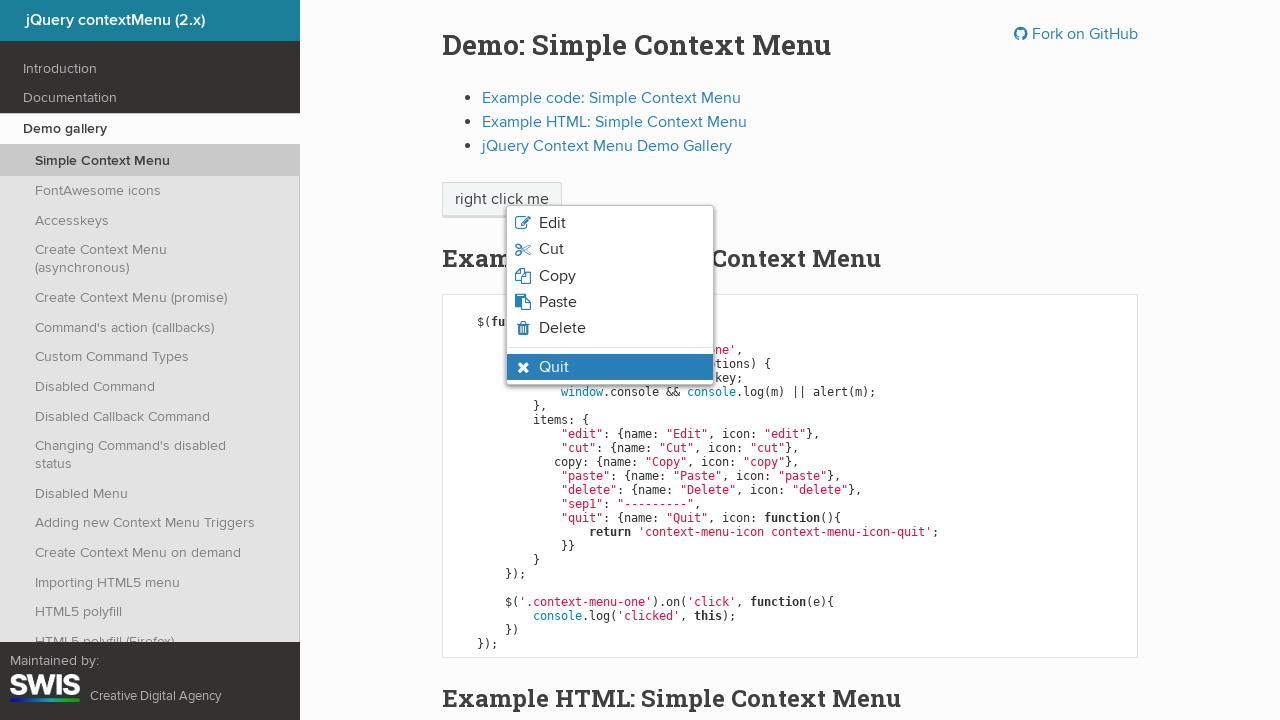

Clicked quit option from context menu at (610, 367) on li.context-menu-icon-quit
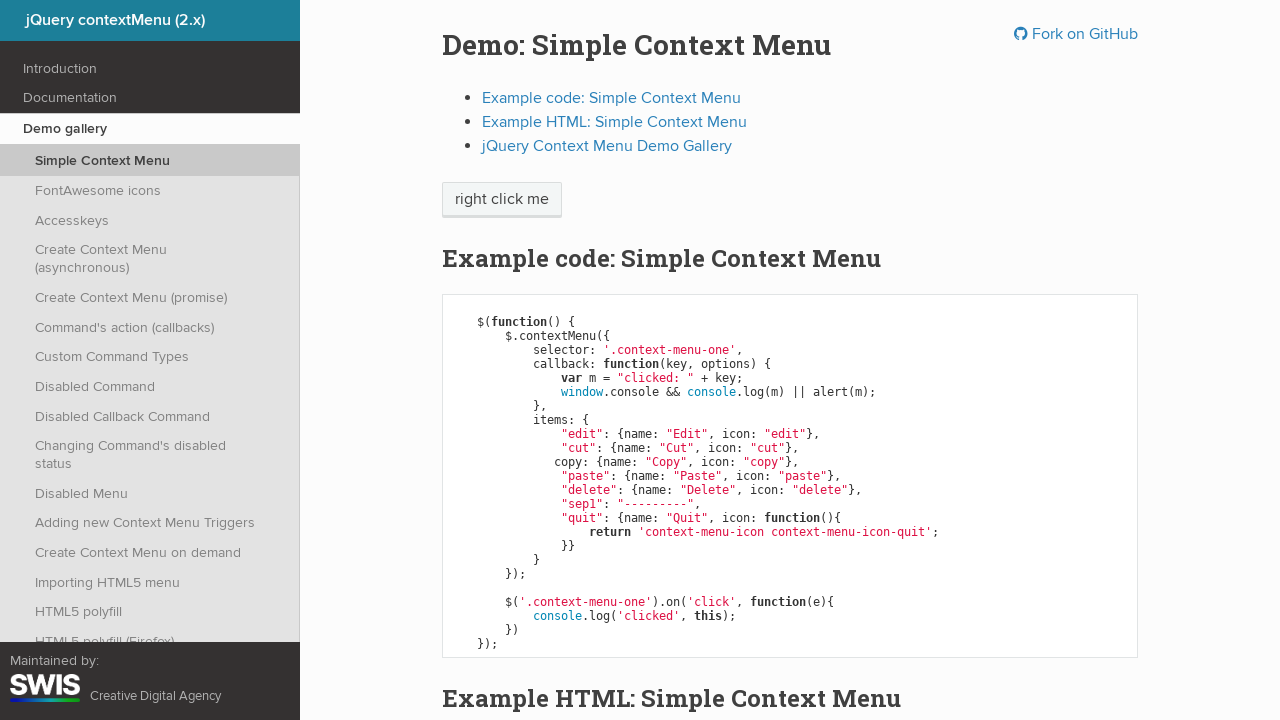

Waited 3 seconds for alert dialog to appear
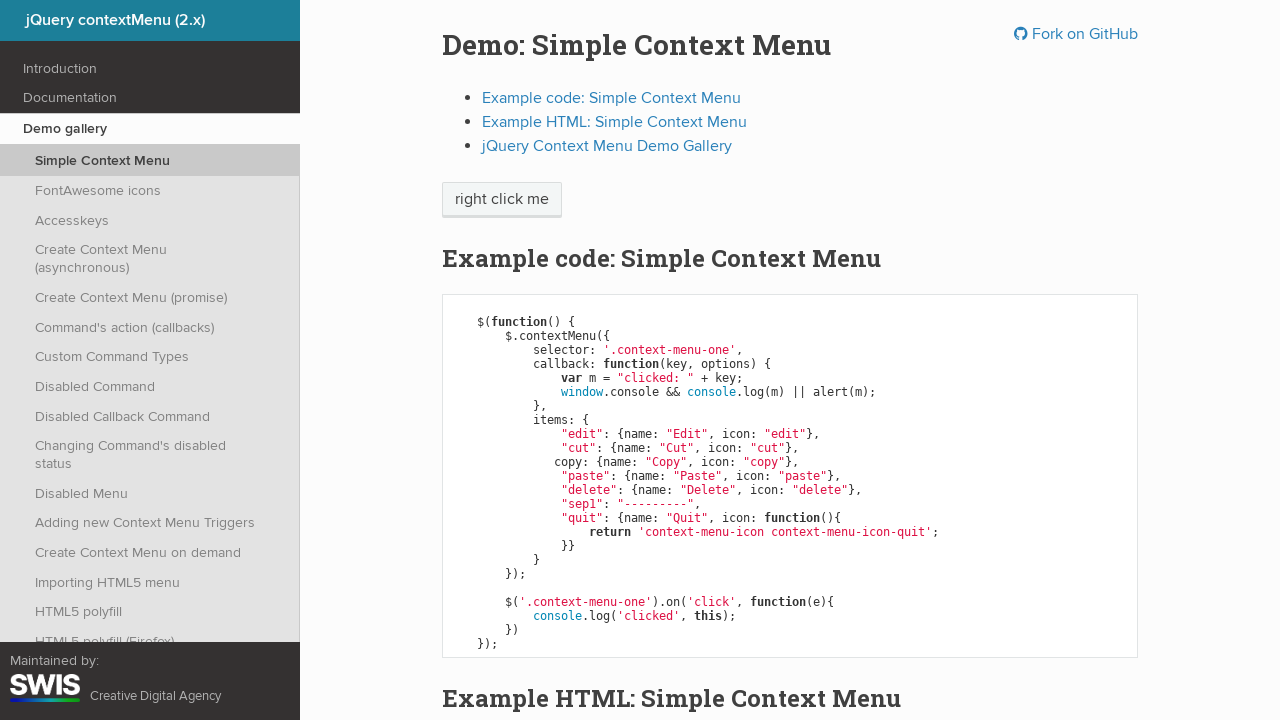

Set up dialog handler to accept alert dialogs
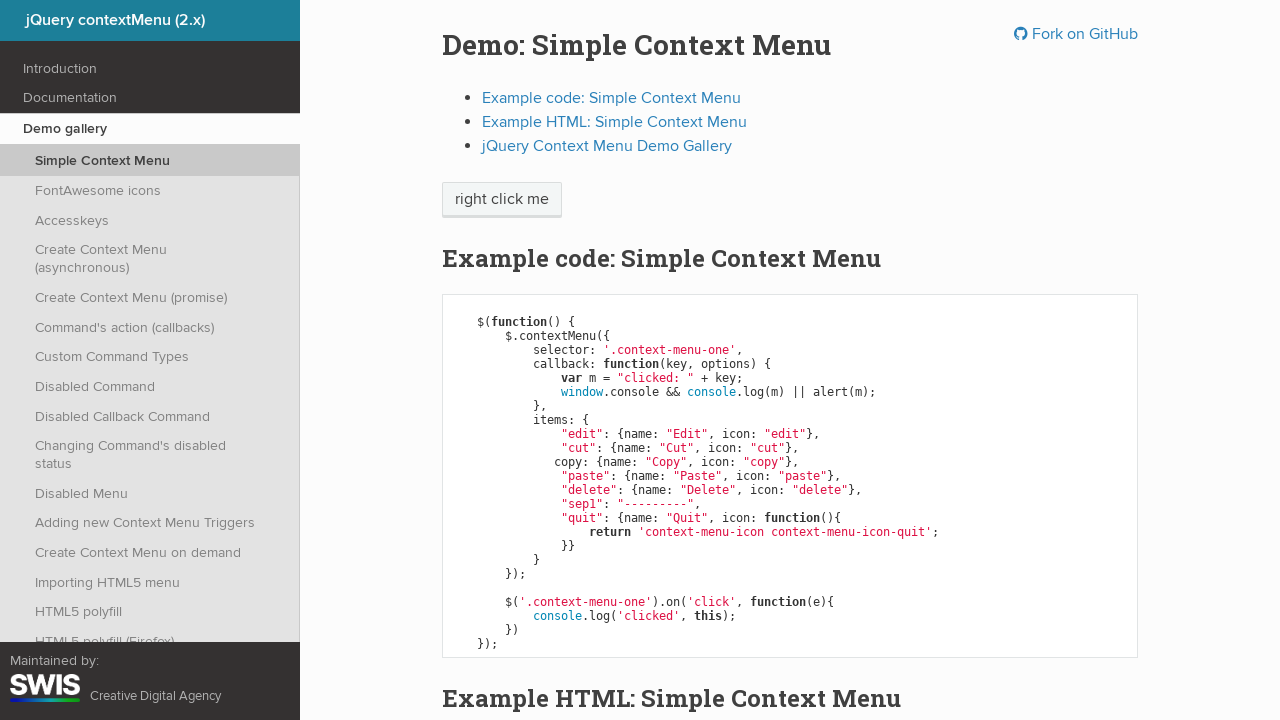

Waited 3 seconds for alert to be processed
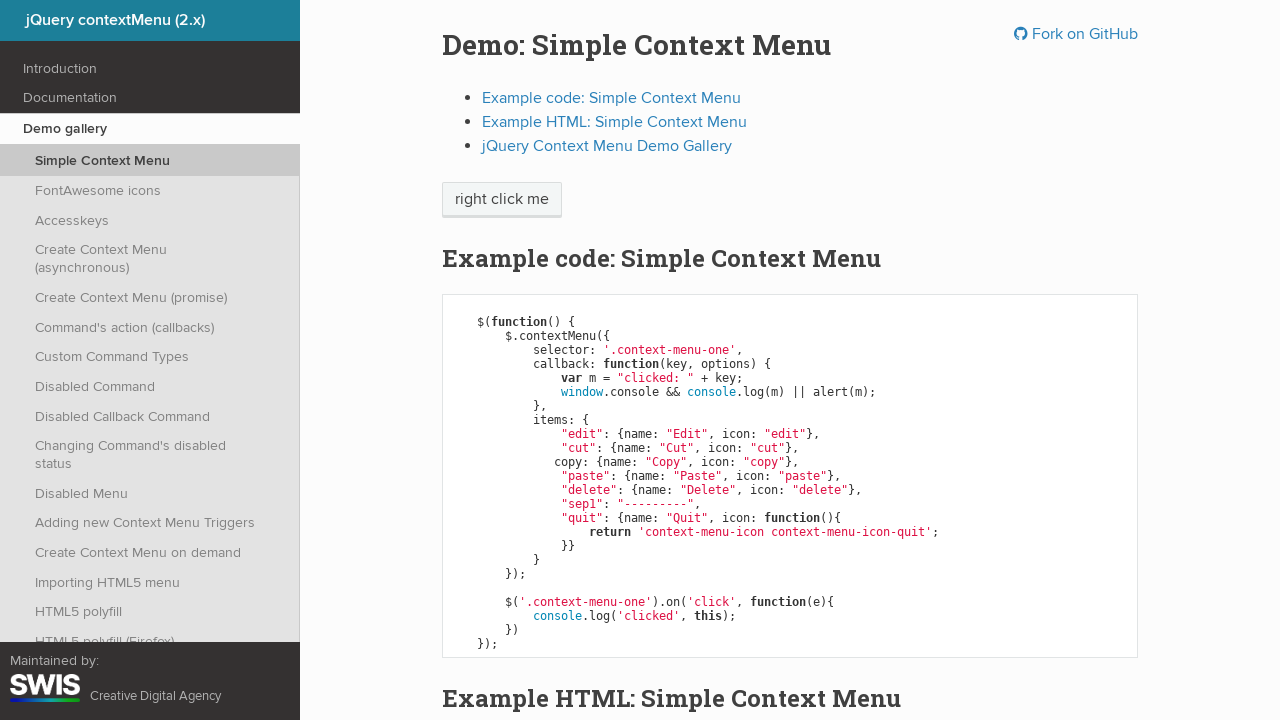

Verified context menu is closed after selecting quit option
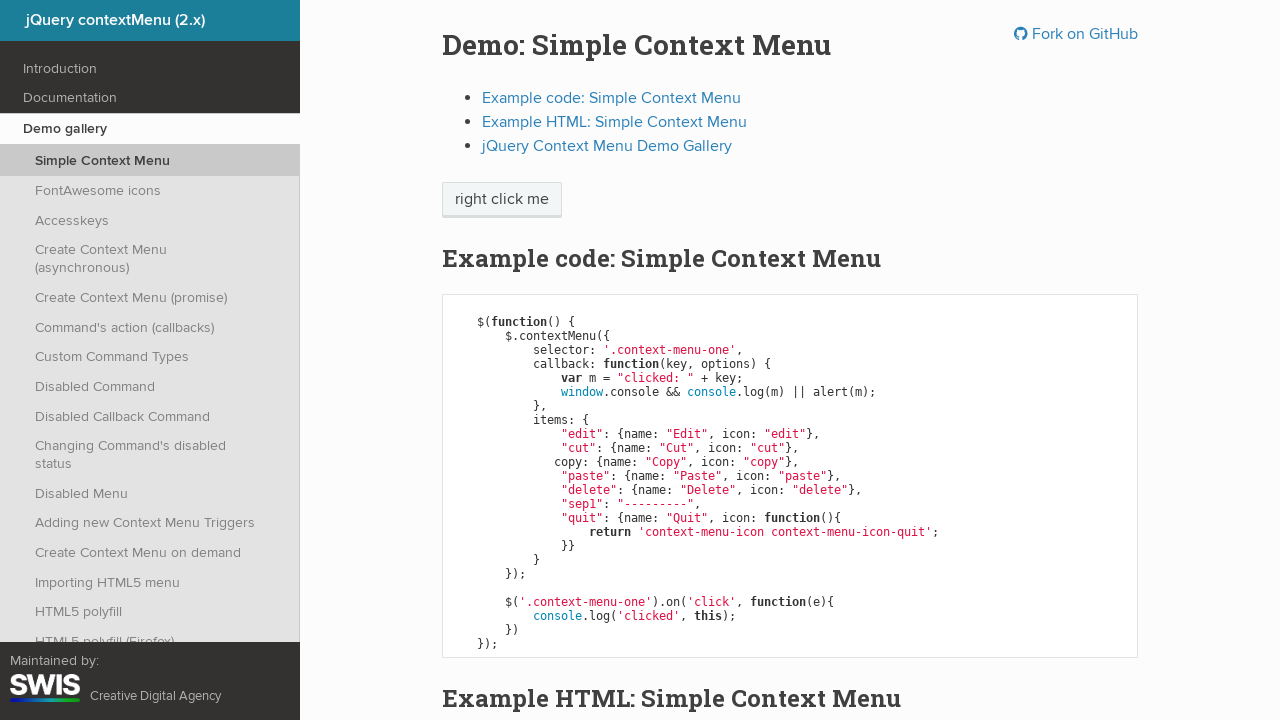

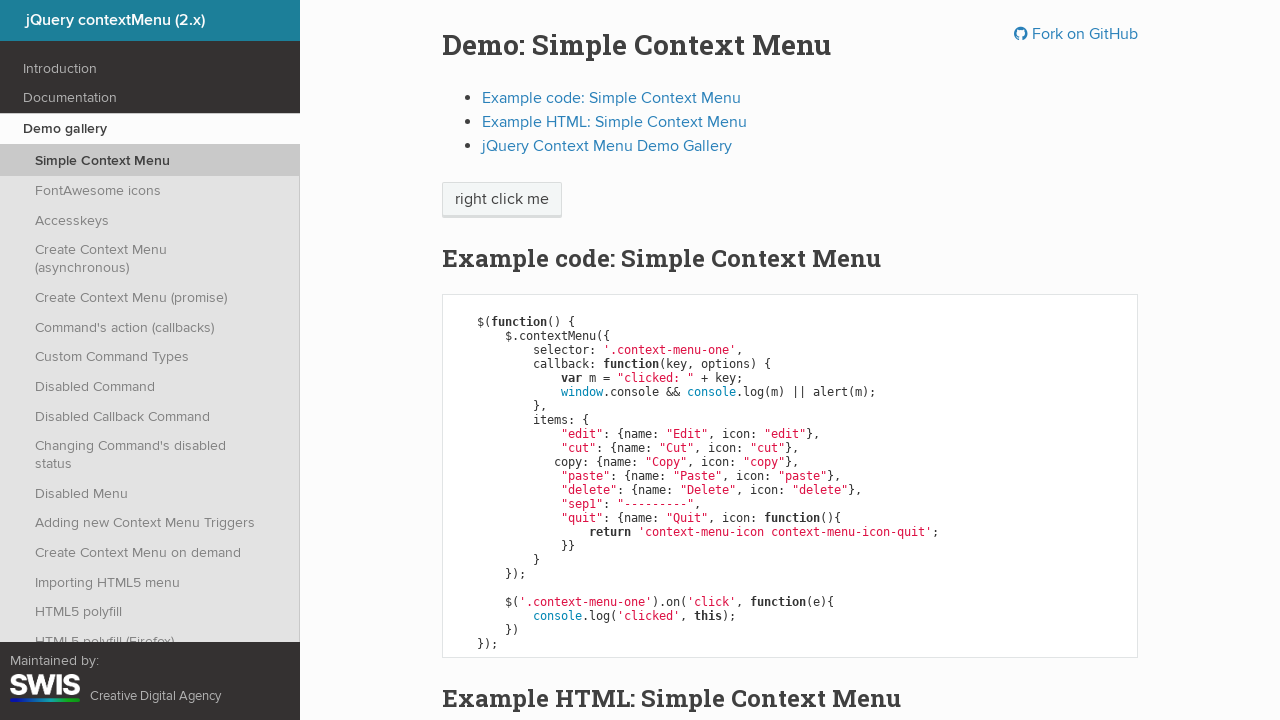